Tests opting out of A/B tests by adding an opt-out cookie on the homepage before navigating to the A/B test page.

Starting URL: http://the-internet.herokuapp.com

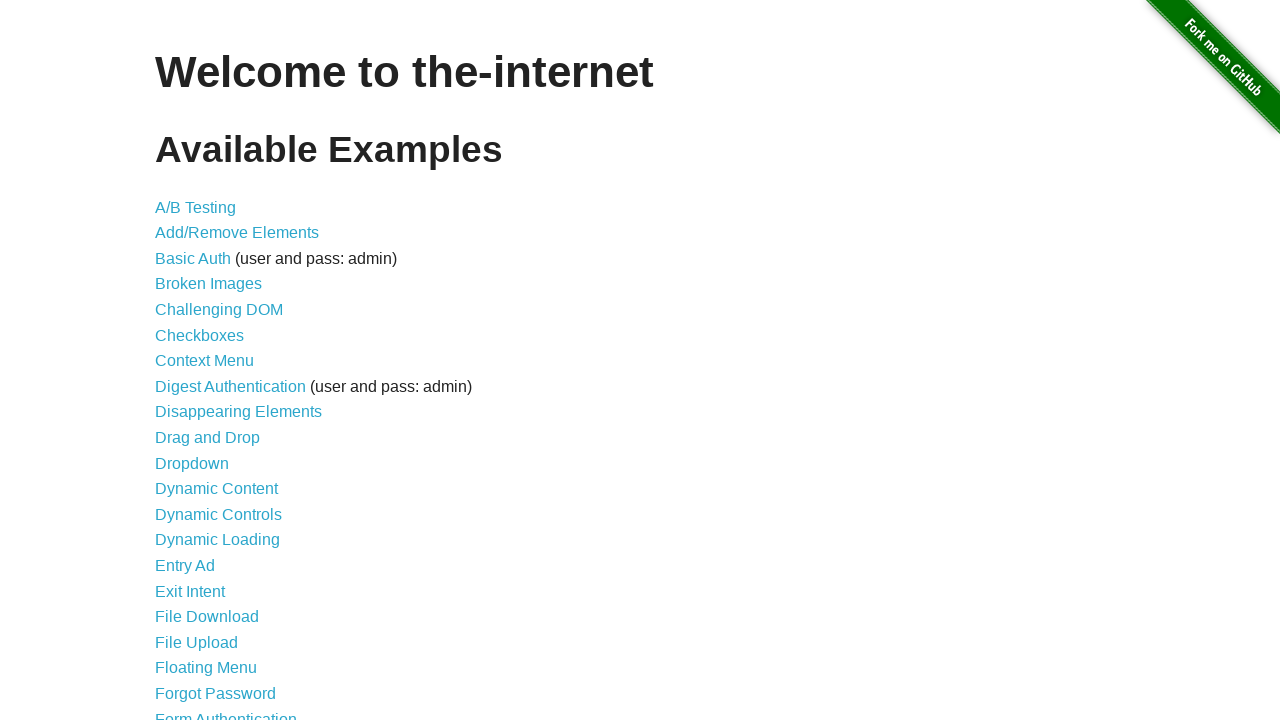

Added optimizelyOptOut cookie to opt out of A/B tests
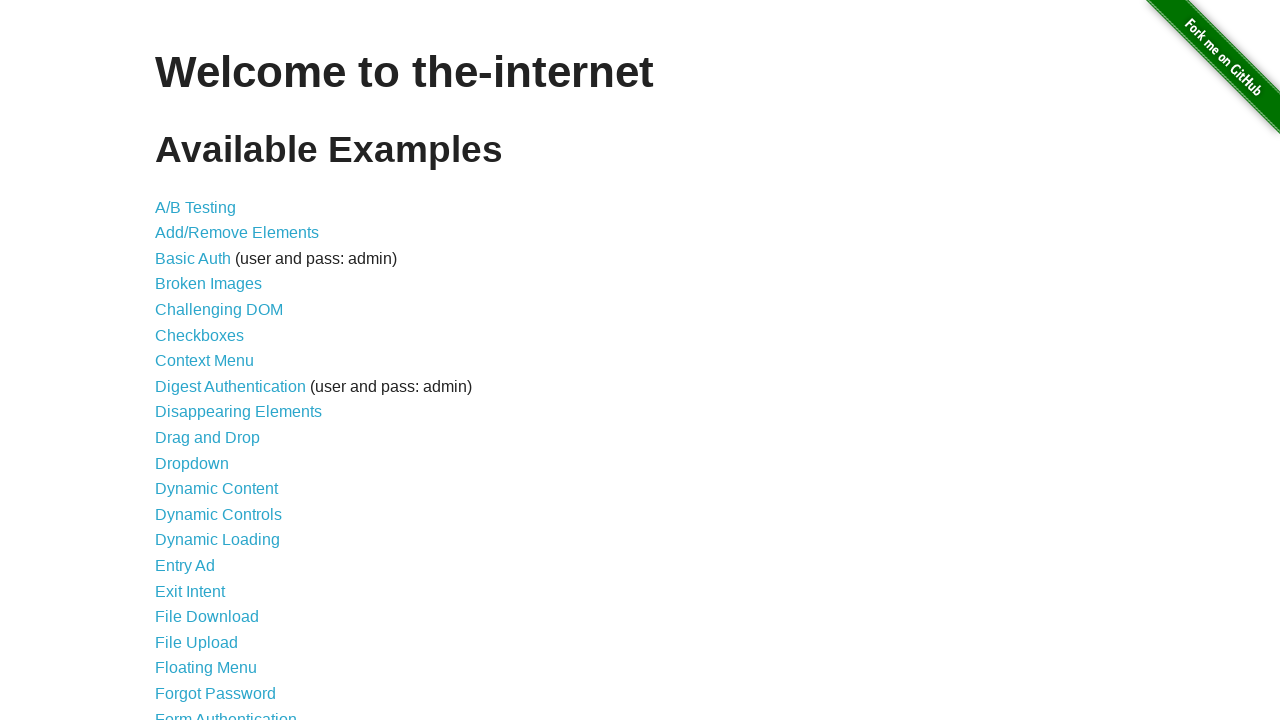

Navigated to A/B test page
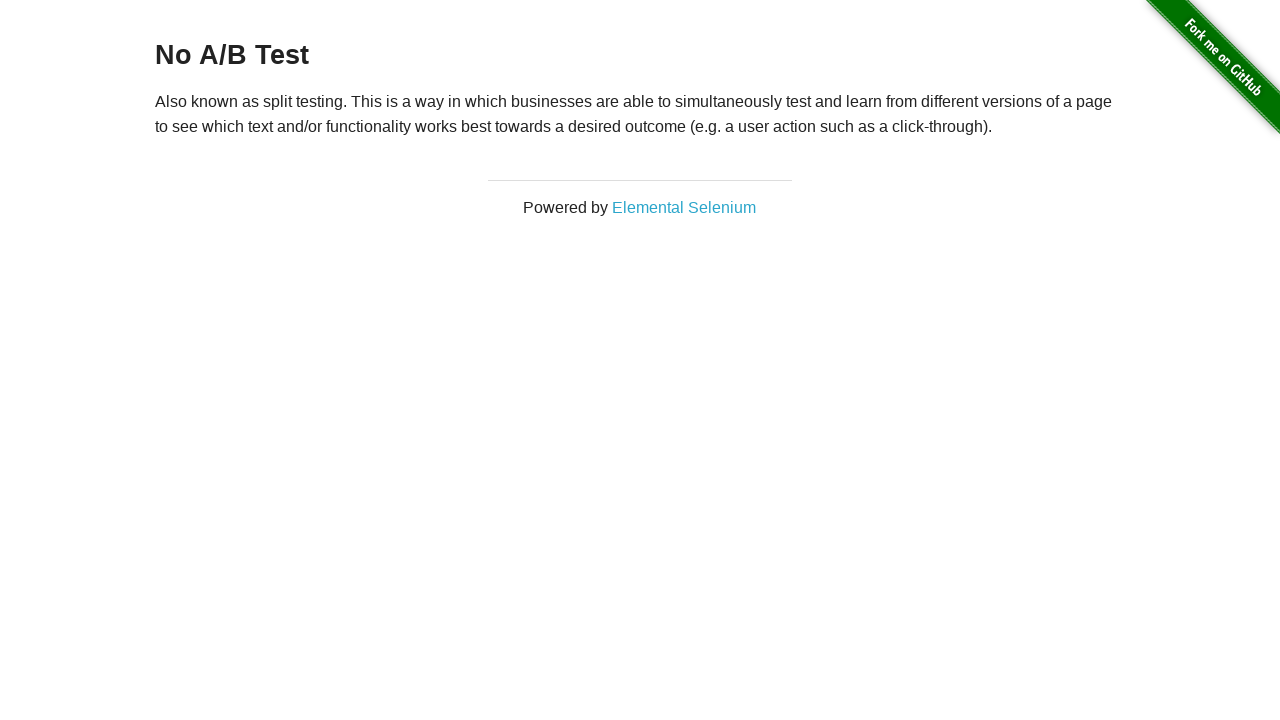

Retrieved heading text from page
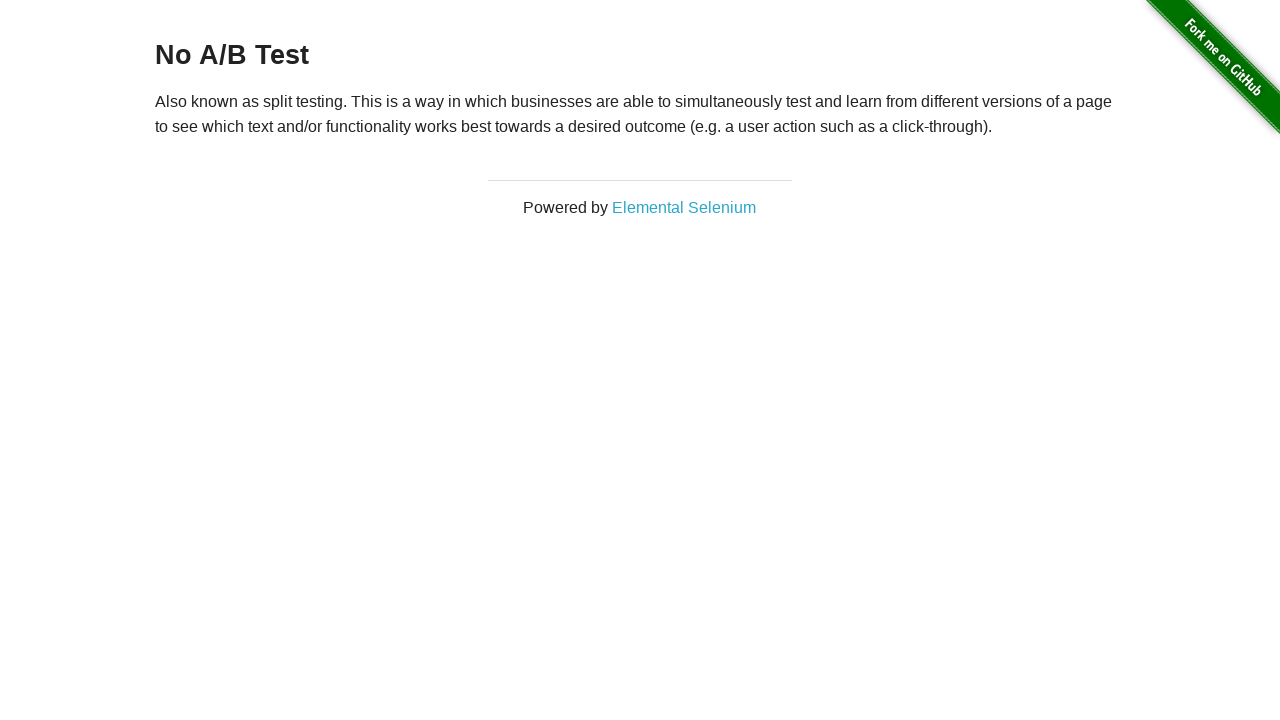

Verified heading text is 'No A/B Test' - opt-out cookie worked
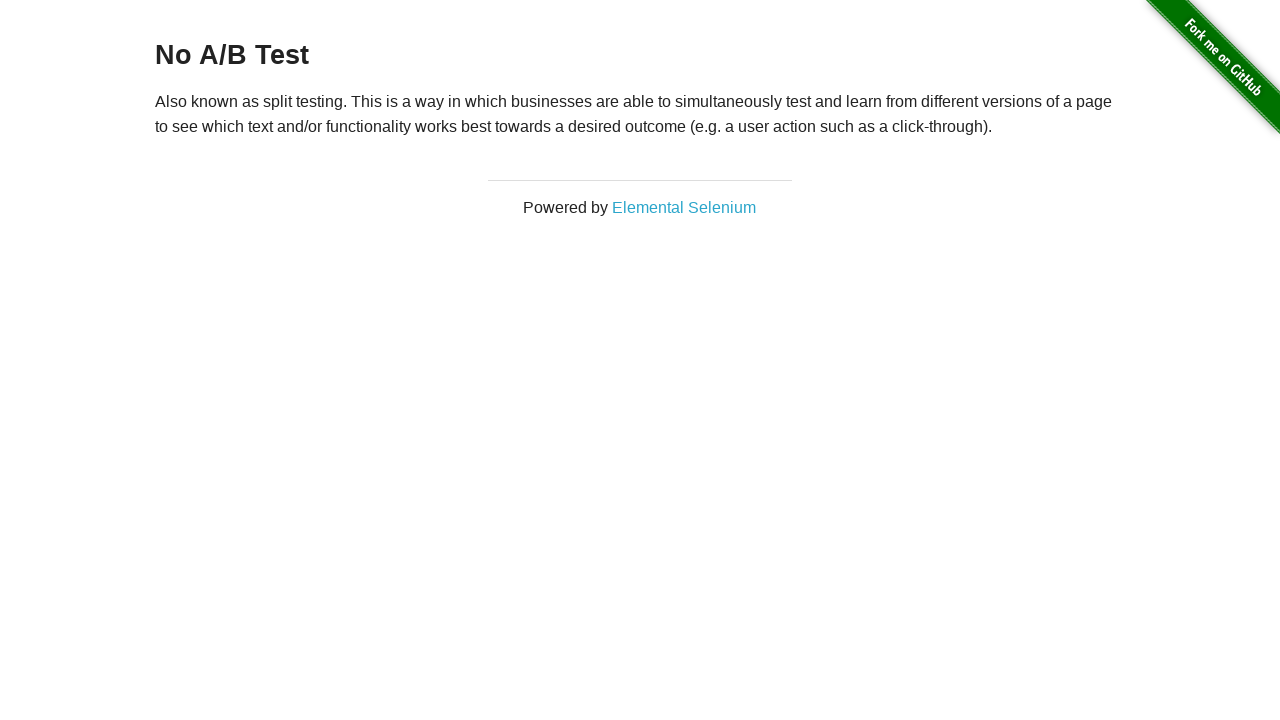

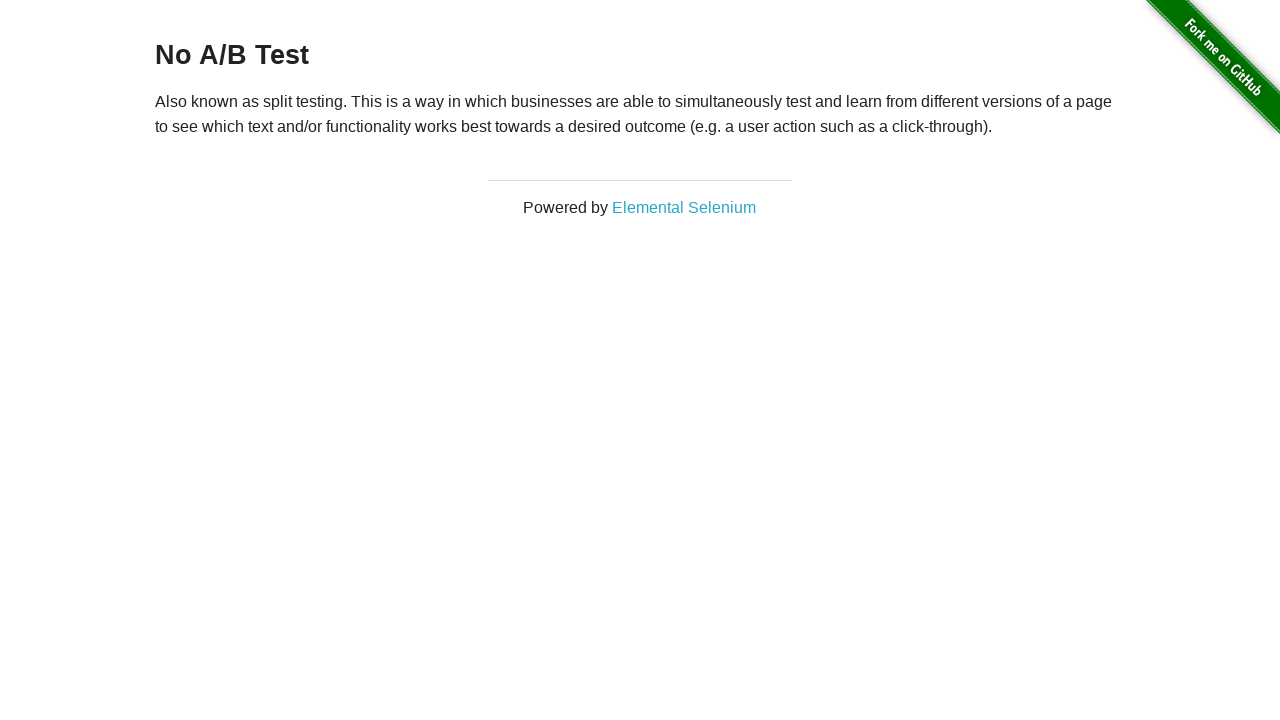